Navigates to YouTube homepage and verifies that the page loads successfully by checking that the title contains "YouTube"

Starting URL: https://www.youtube.com/

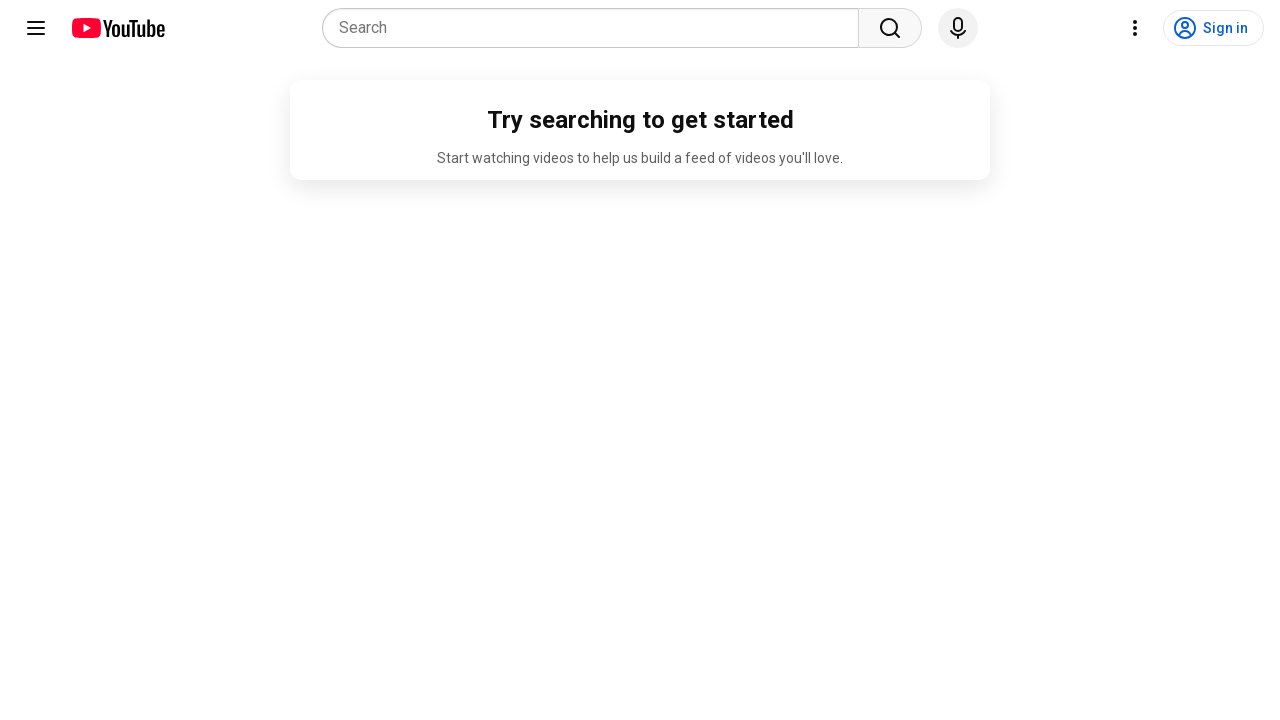

Navigated to YouTube homepage
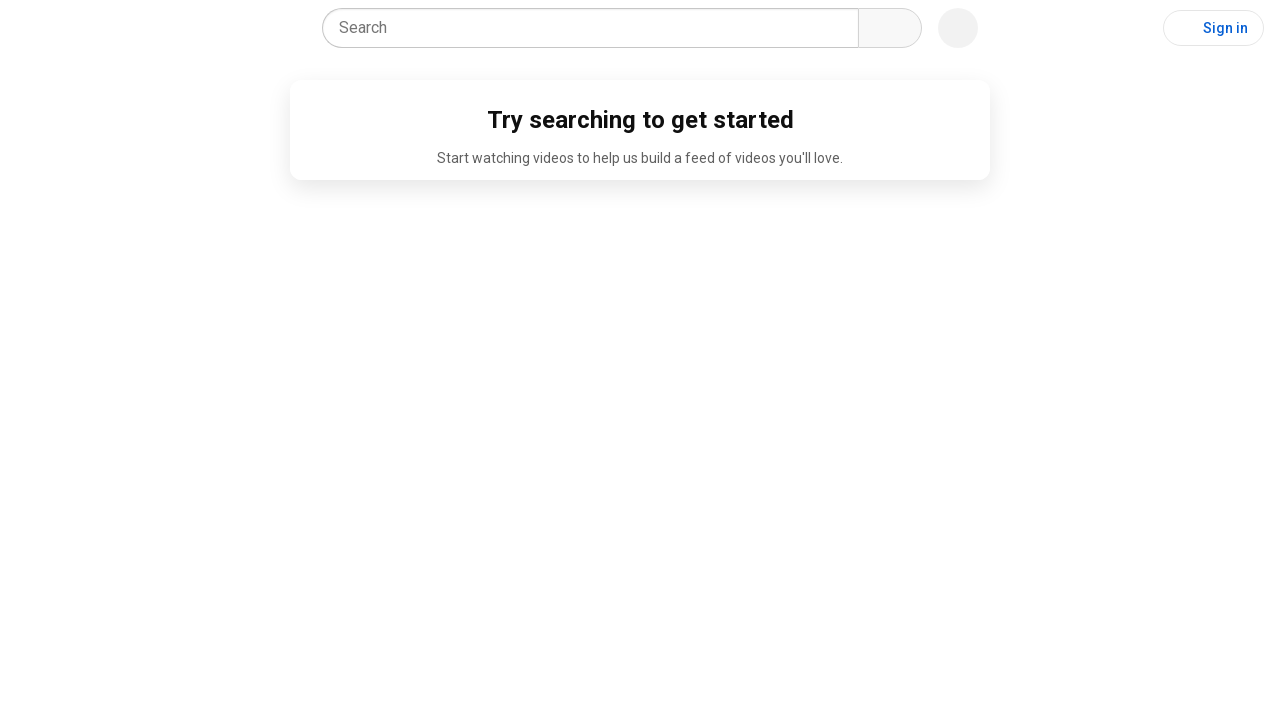

Verified that page title contains 'YouTube'
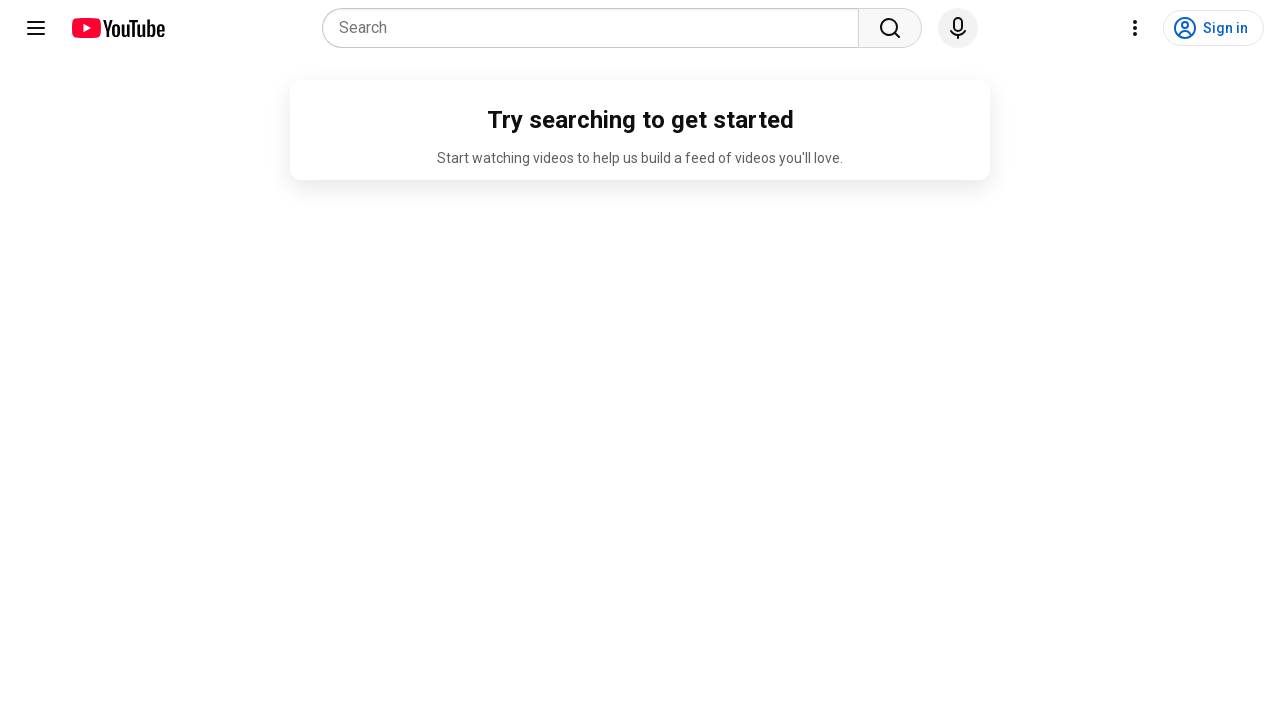

Test passed: YouTube homepage loaded successfully
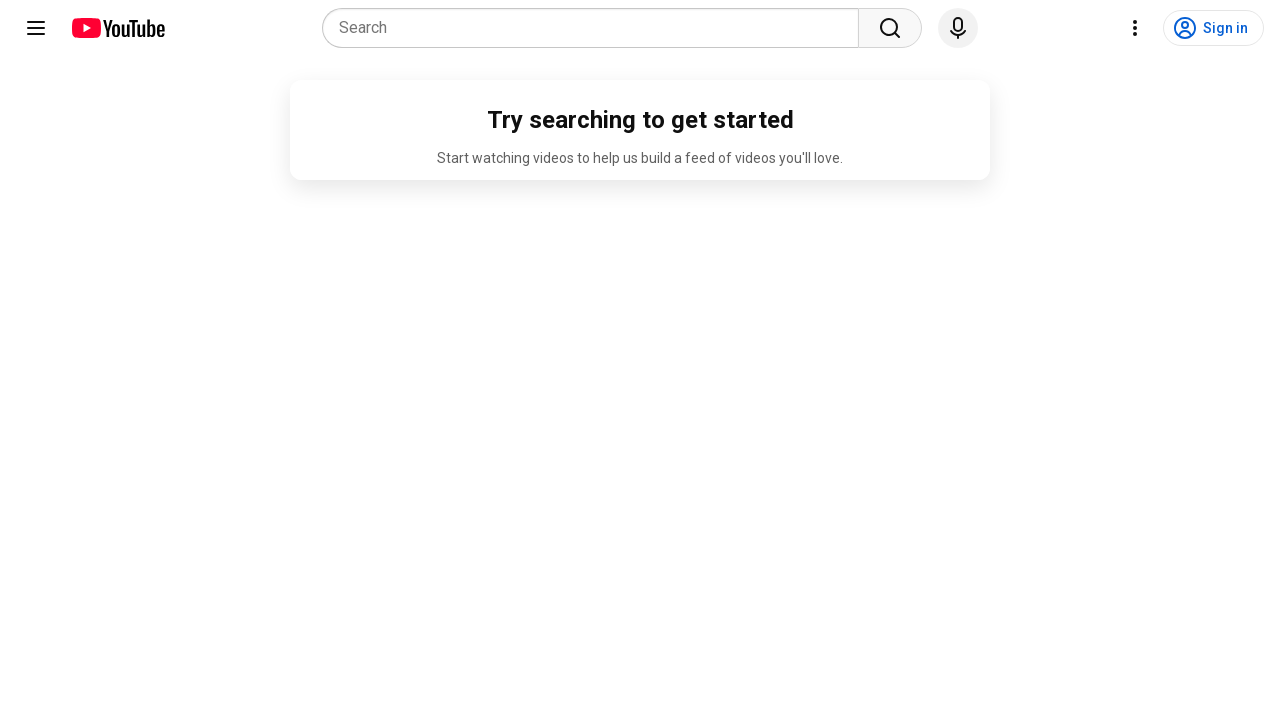

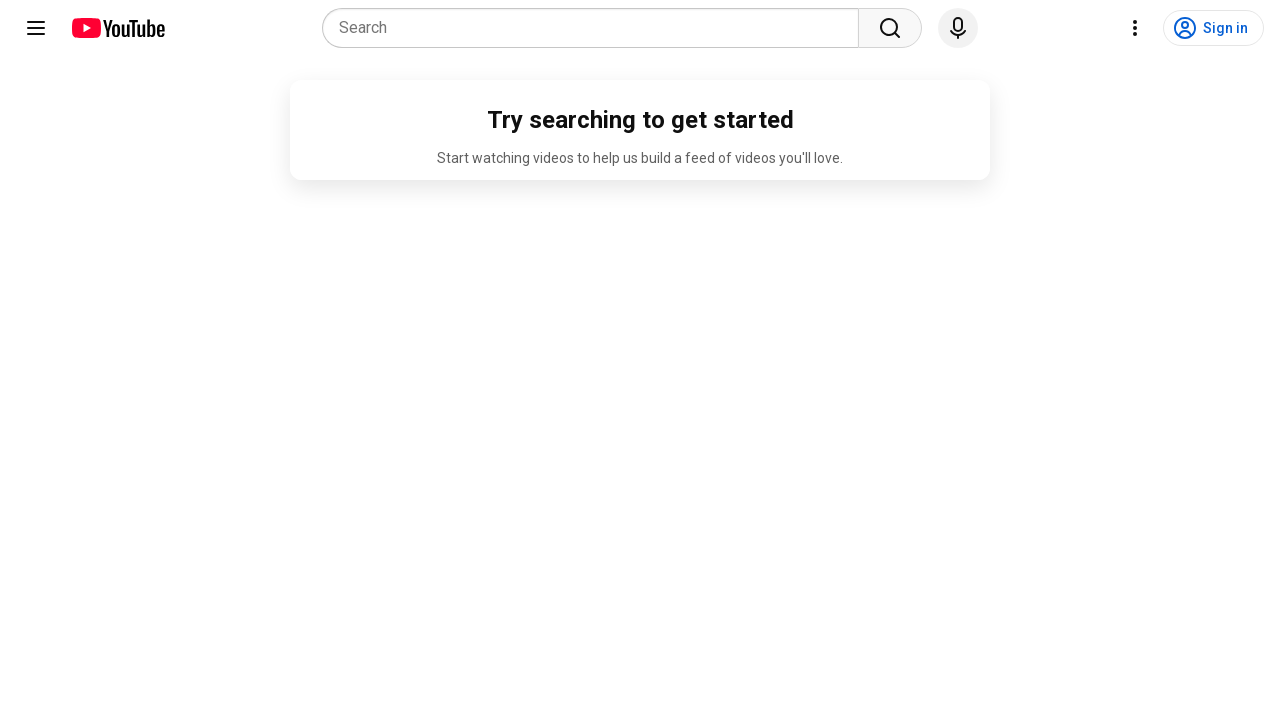